Tests cookie management by getting, deleting, and adding cookies, then refreshing to apply changes

Starting URL: https://zoom.us/pricing

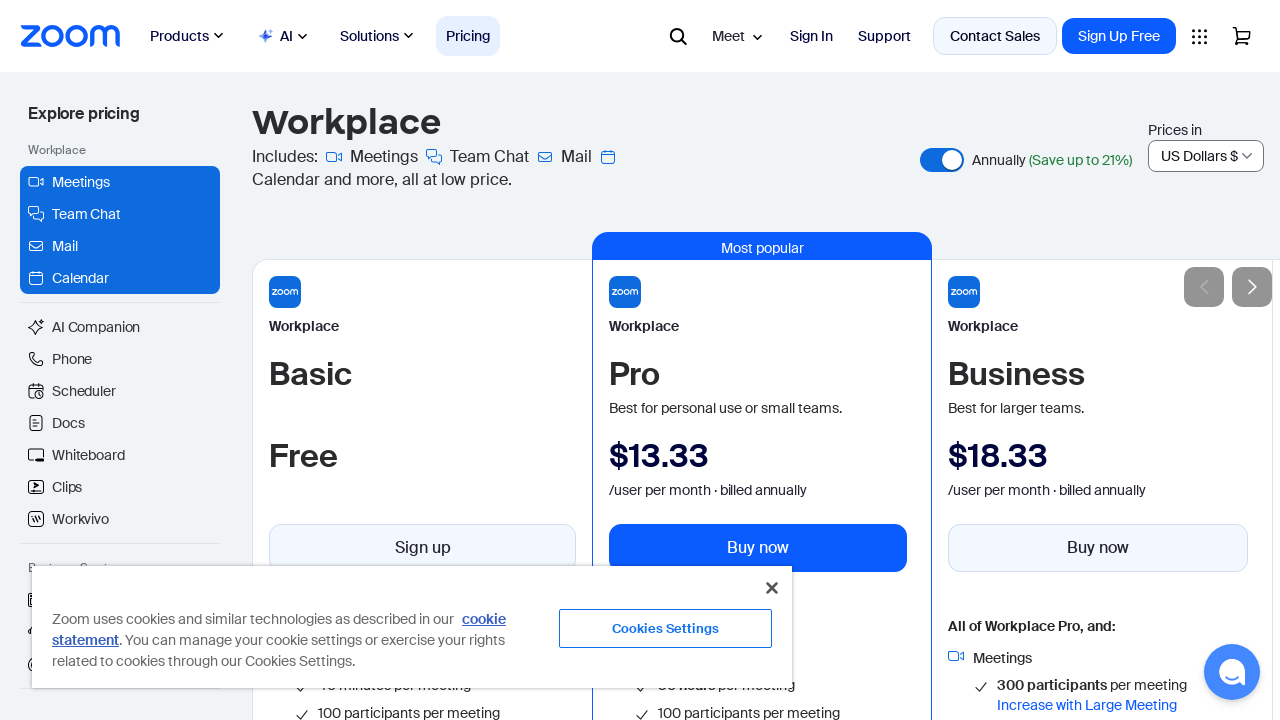

Retrieved all cookies from context
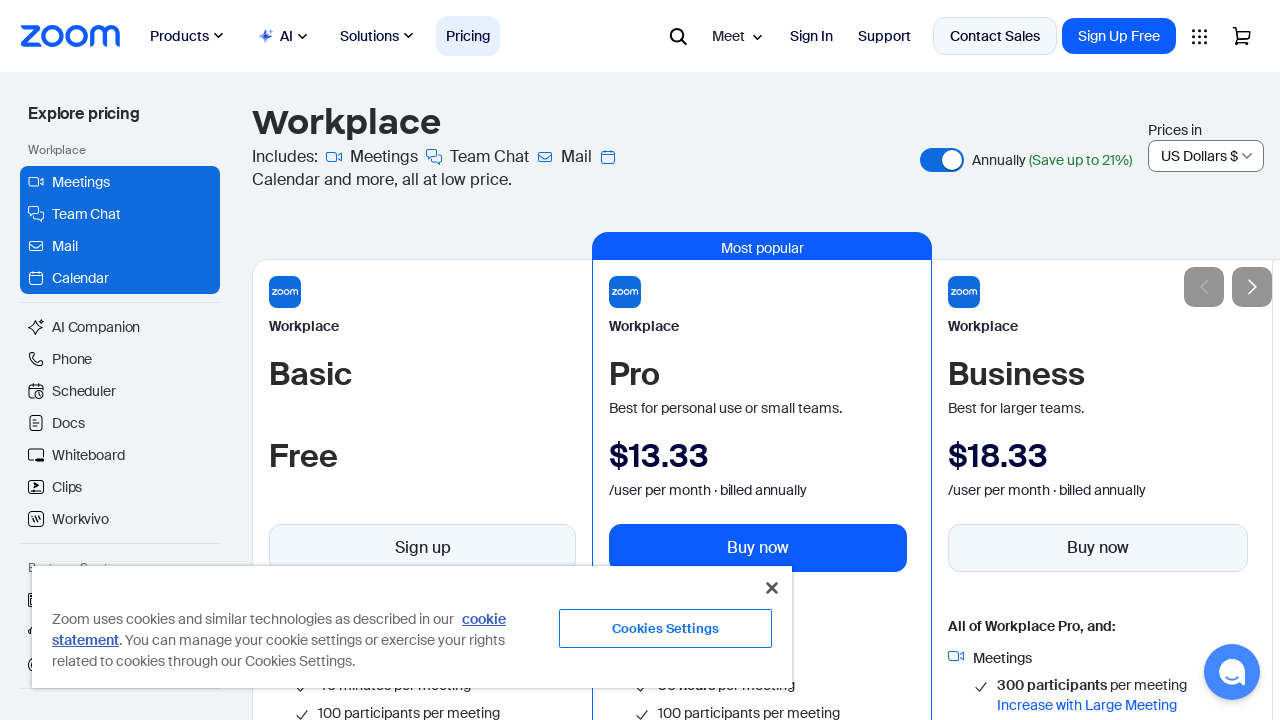

Cleared _zm_currency cookie
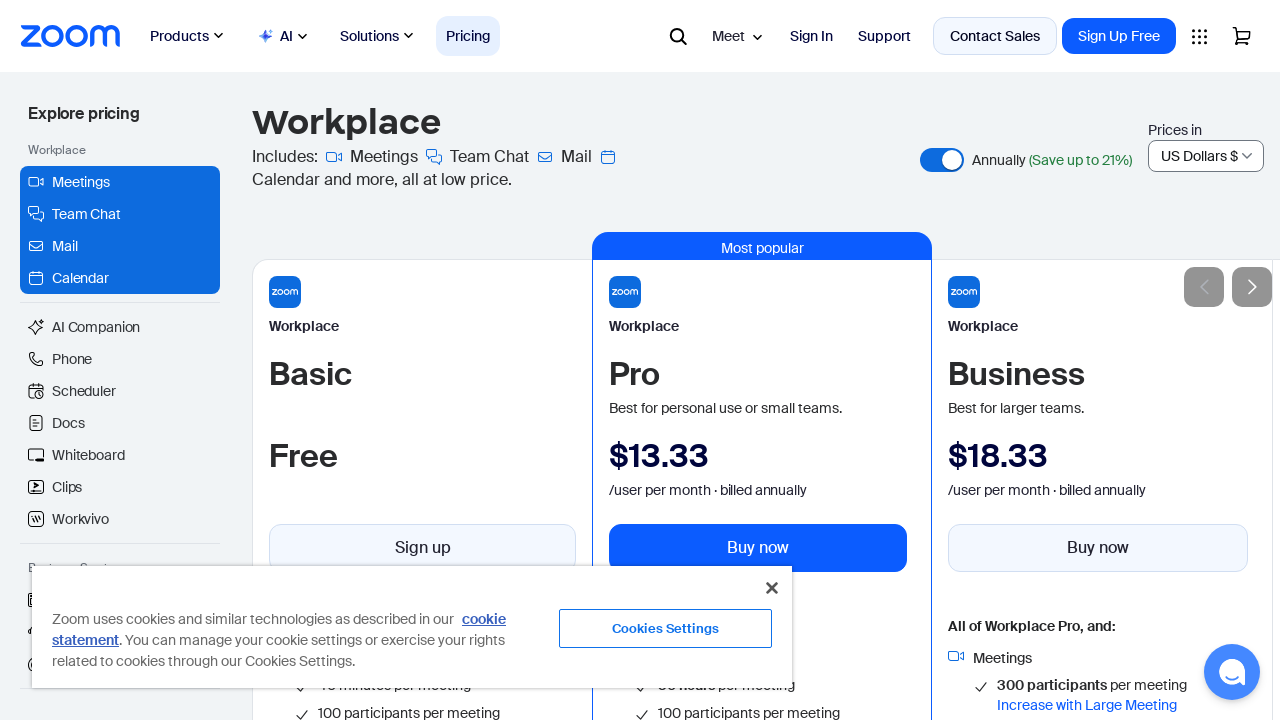

Added new _zm_currency cookie with value USD
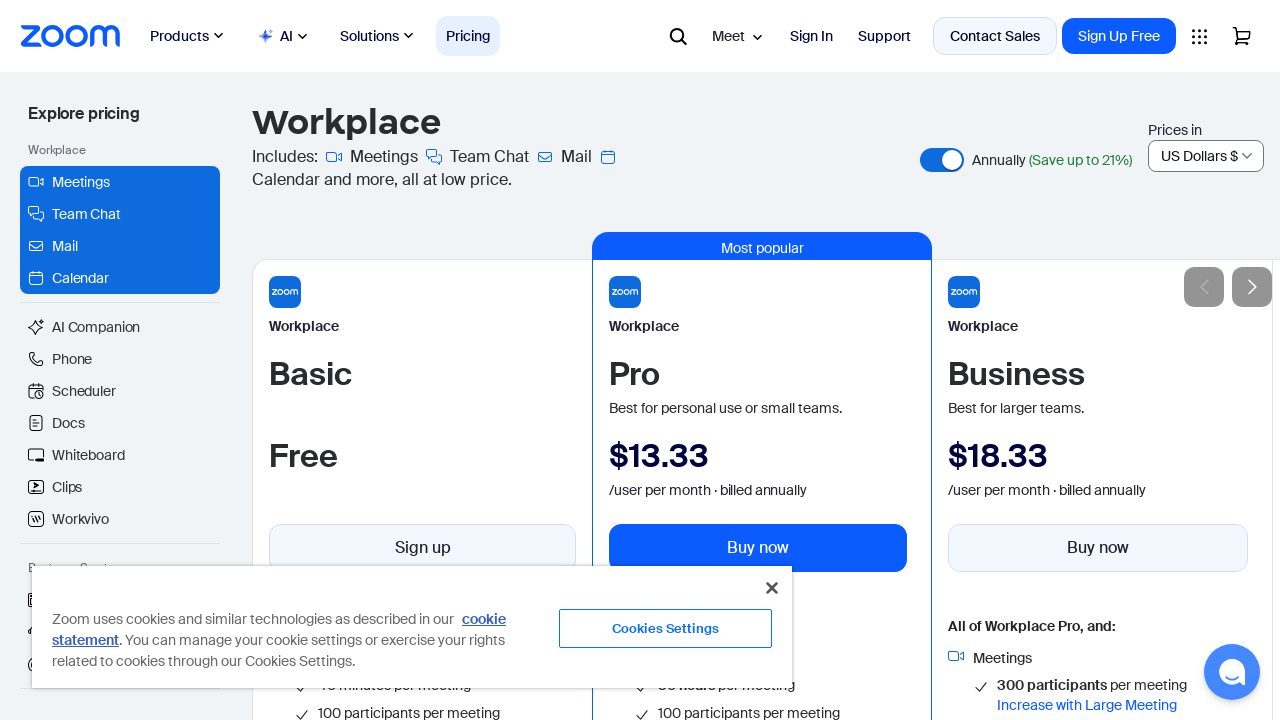

Reloaded page to apply cookie changes
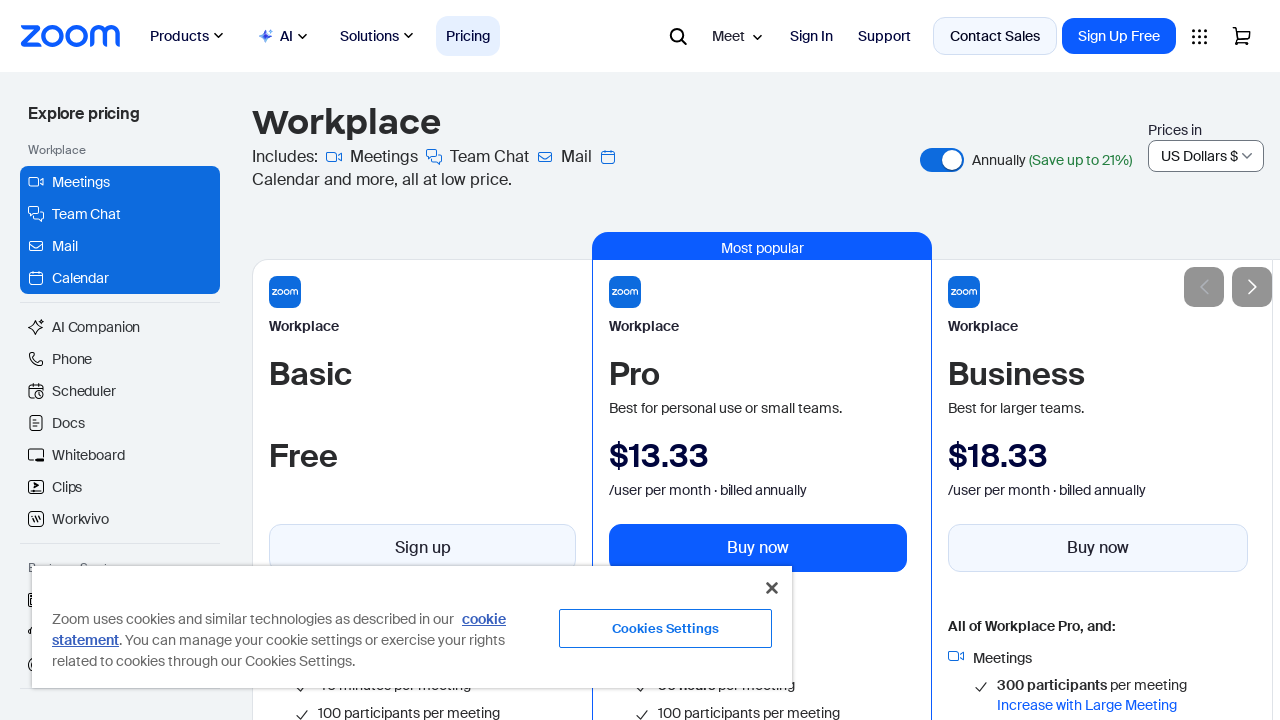

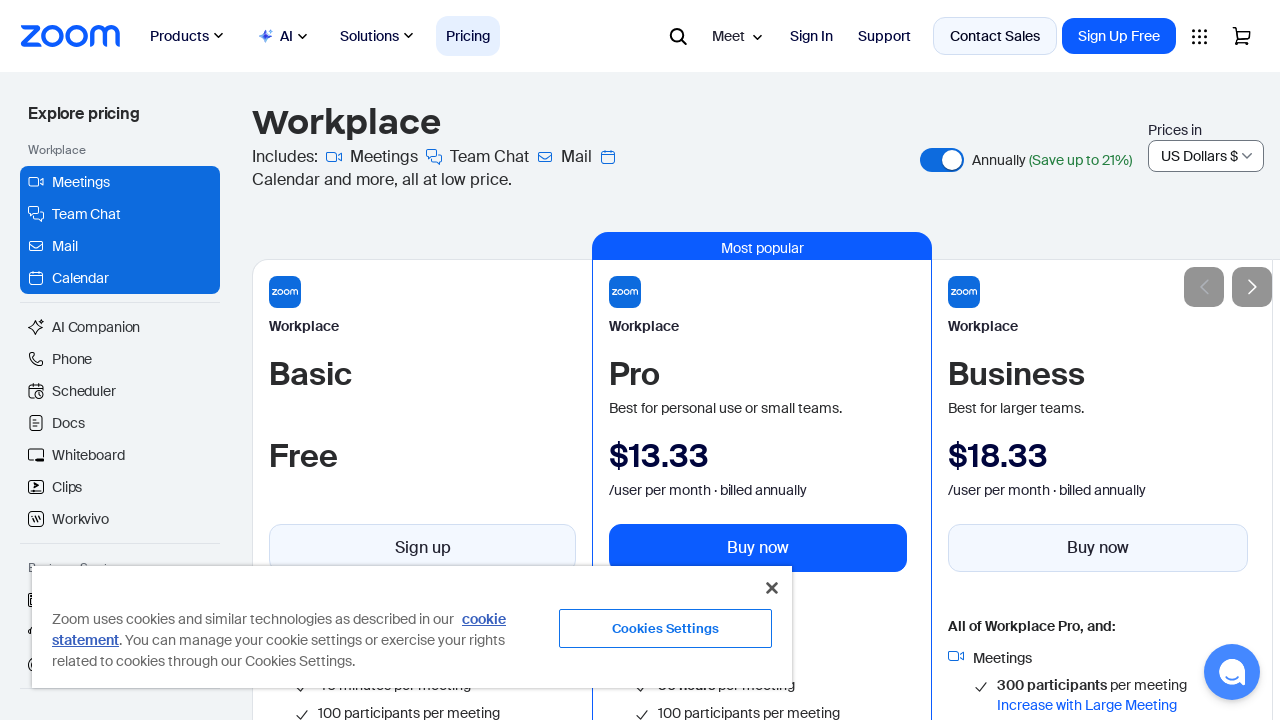